Searches for "phone", clicks on the first product, and verifies the product description contains "phone"

Starting URL: https://www.testotomasyonu.com

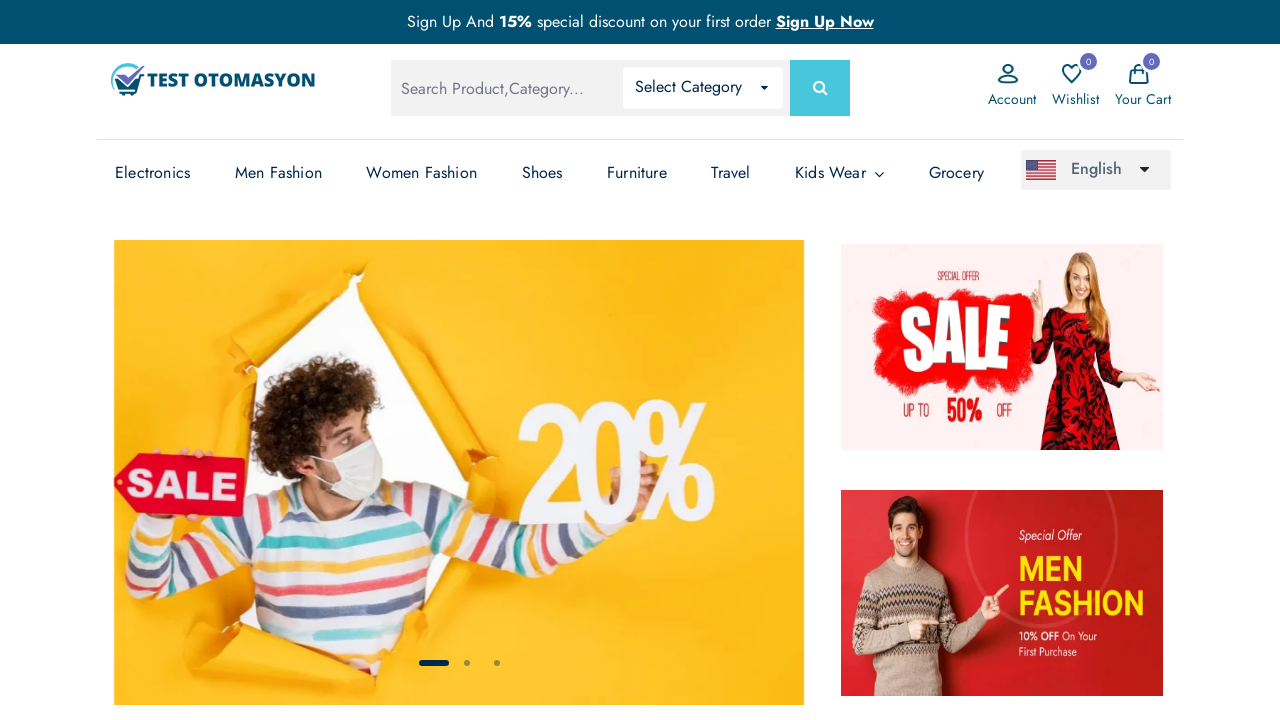

Filled search field with 'phone' on #global-search
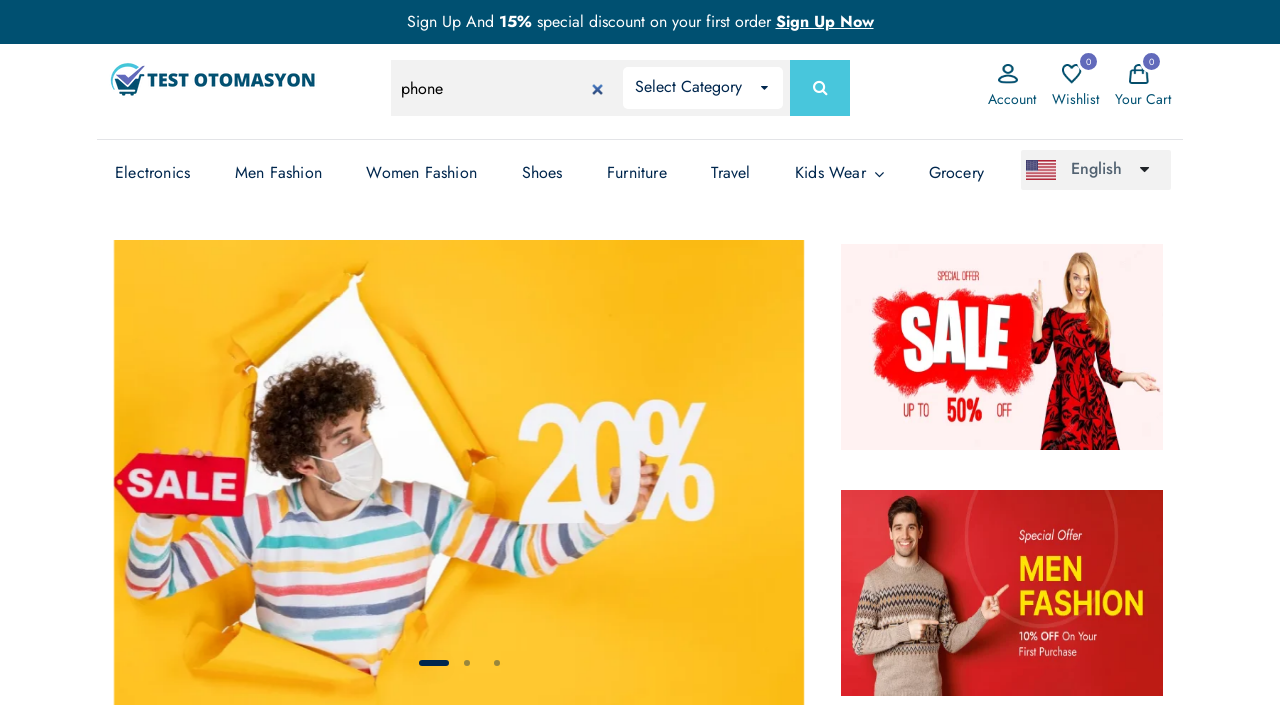

Pressed Enter to submit search on #global-search
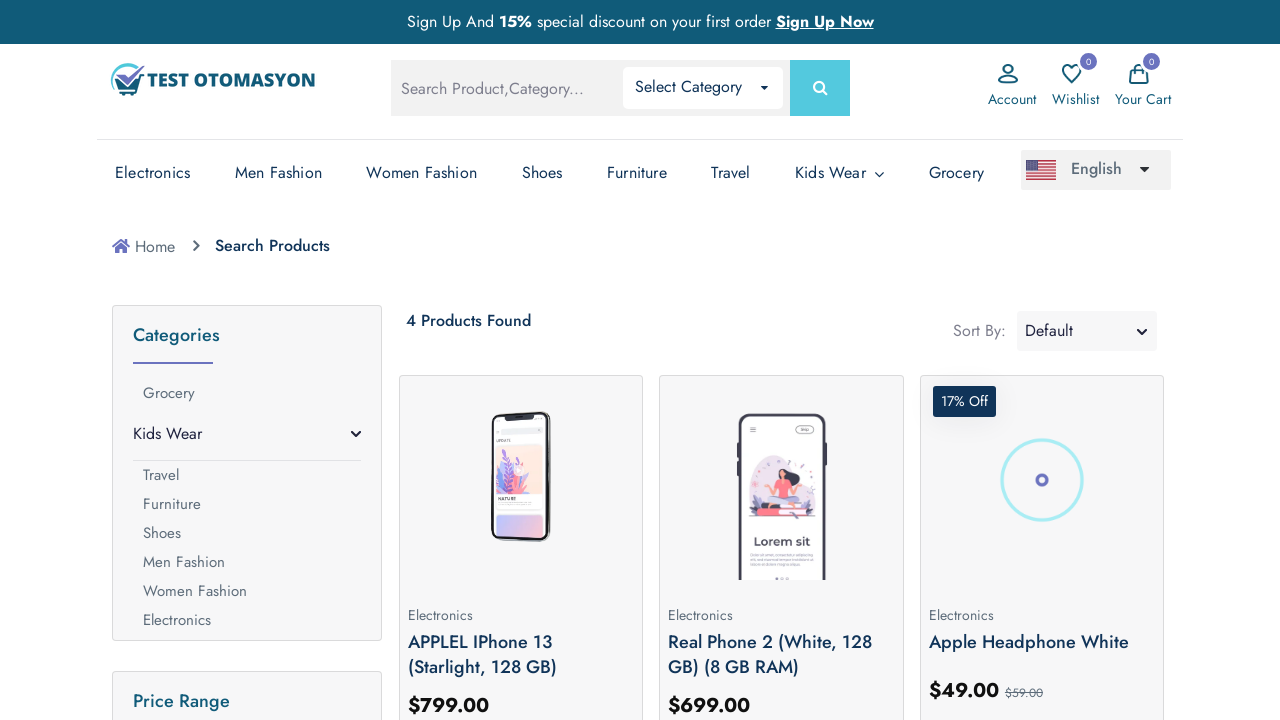

Search results loaded
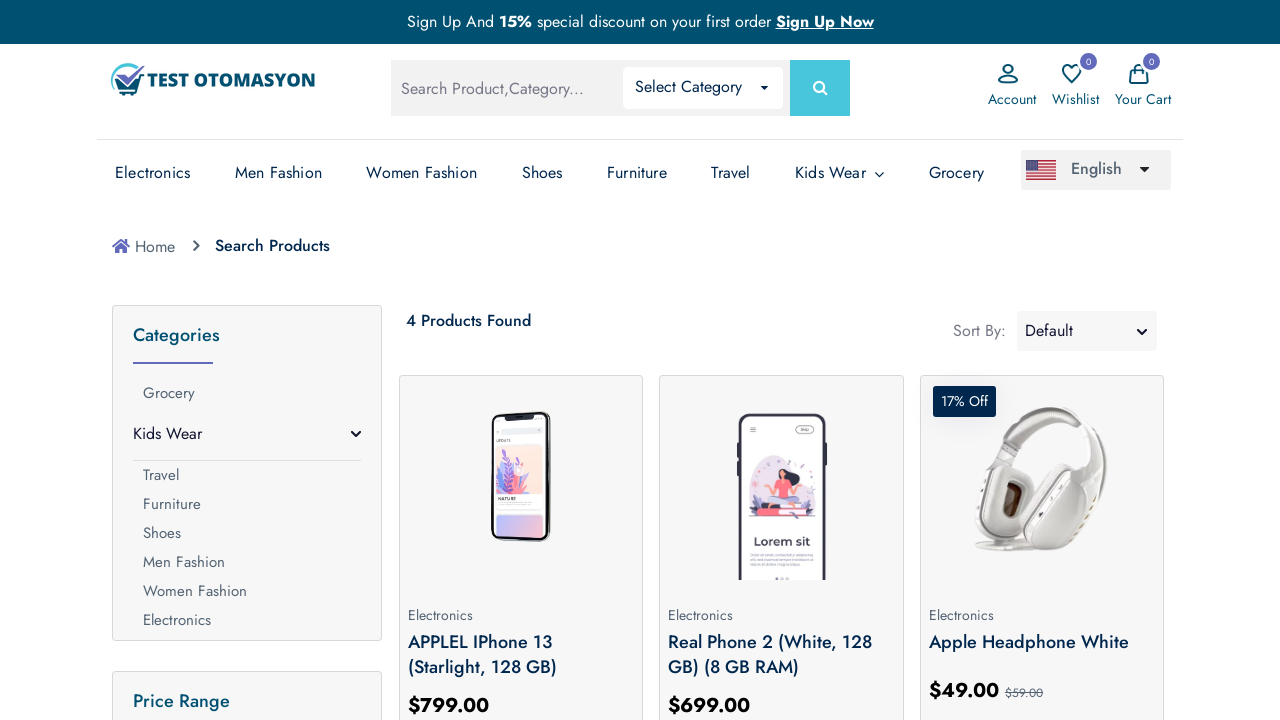

Clicked on the first product in search results at (521, 540) on (//*[@class='product-box my-2  py-1'])[1]
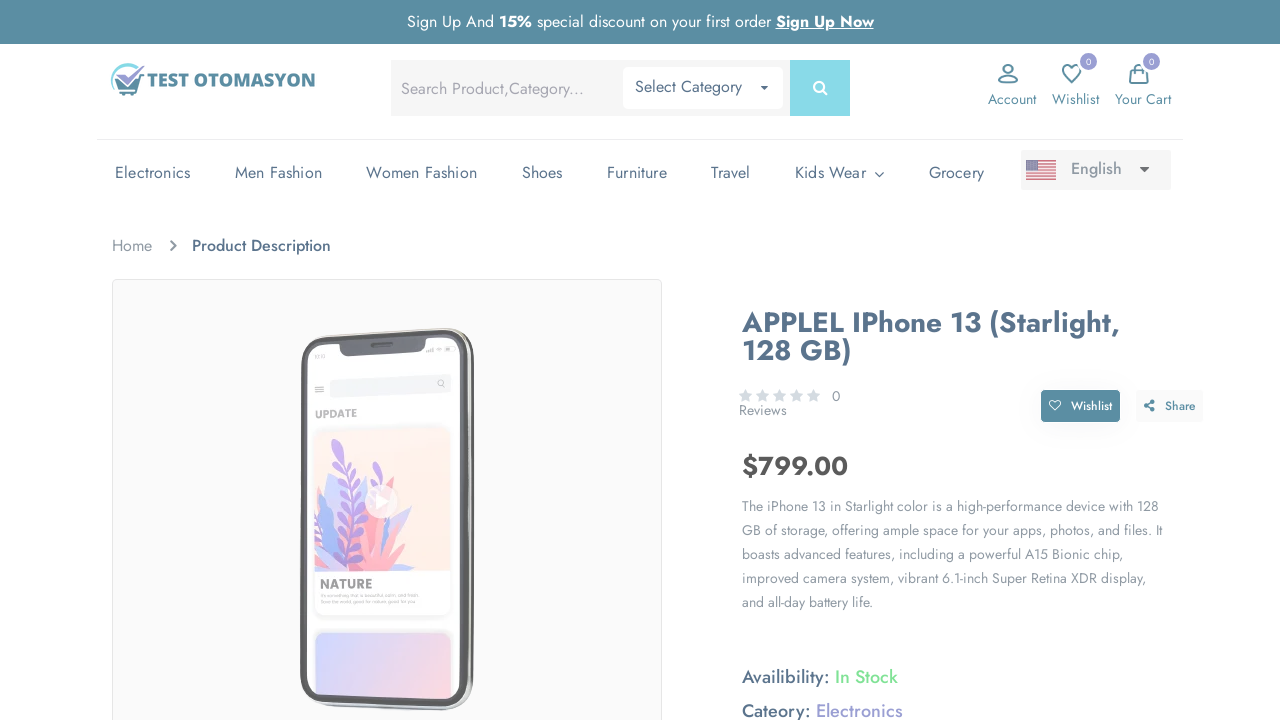

Product description element loaded
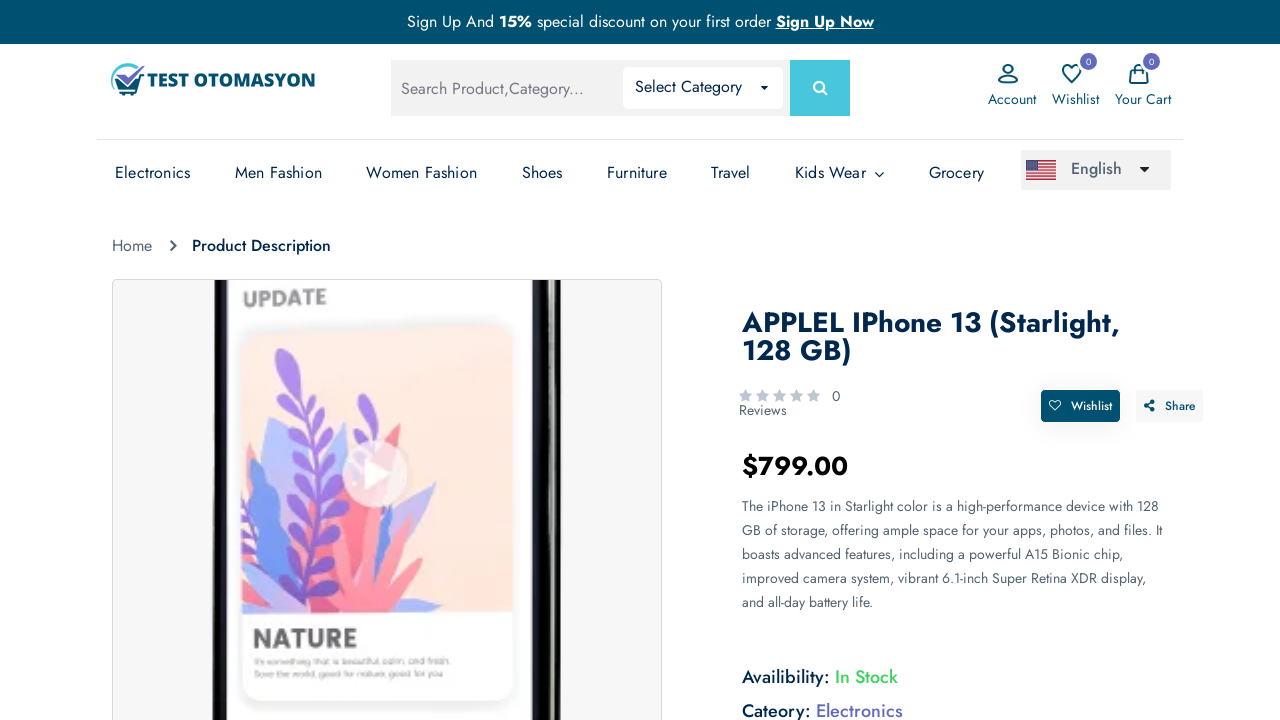

Retrieved product description text
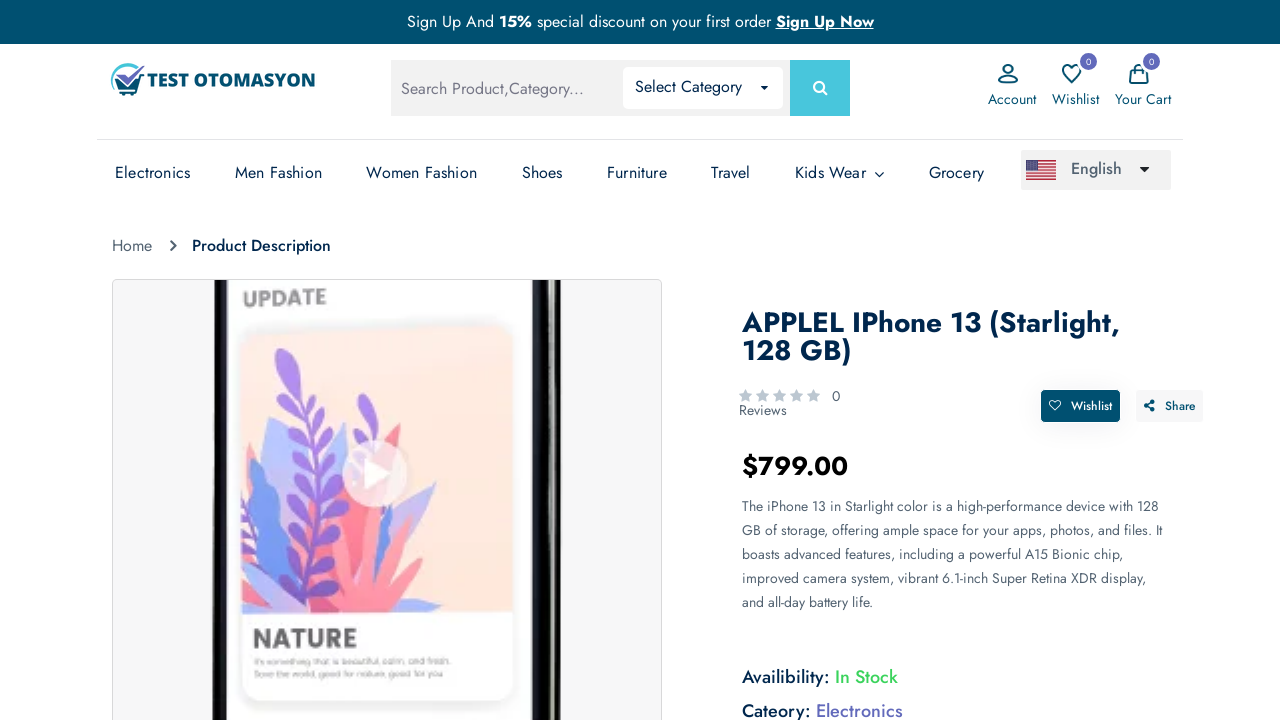

Verified product description contains 'phone'
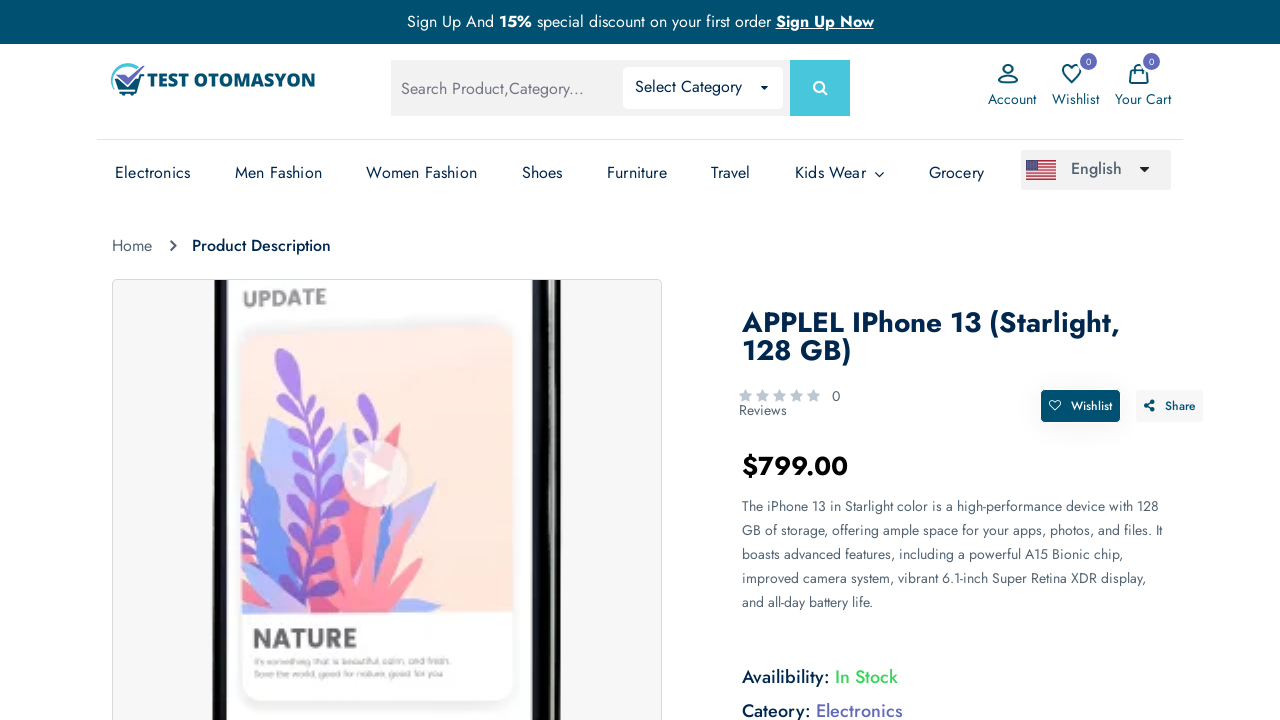

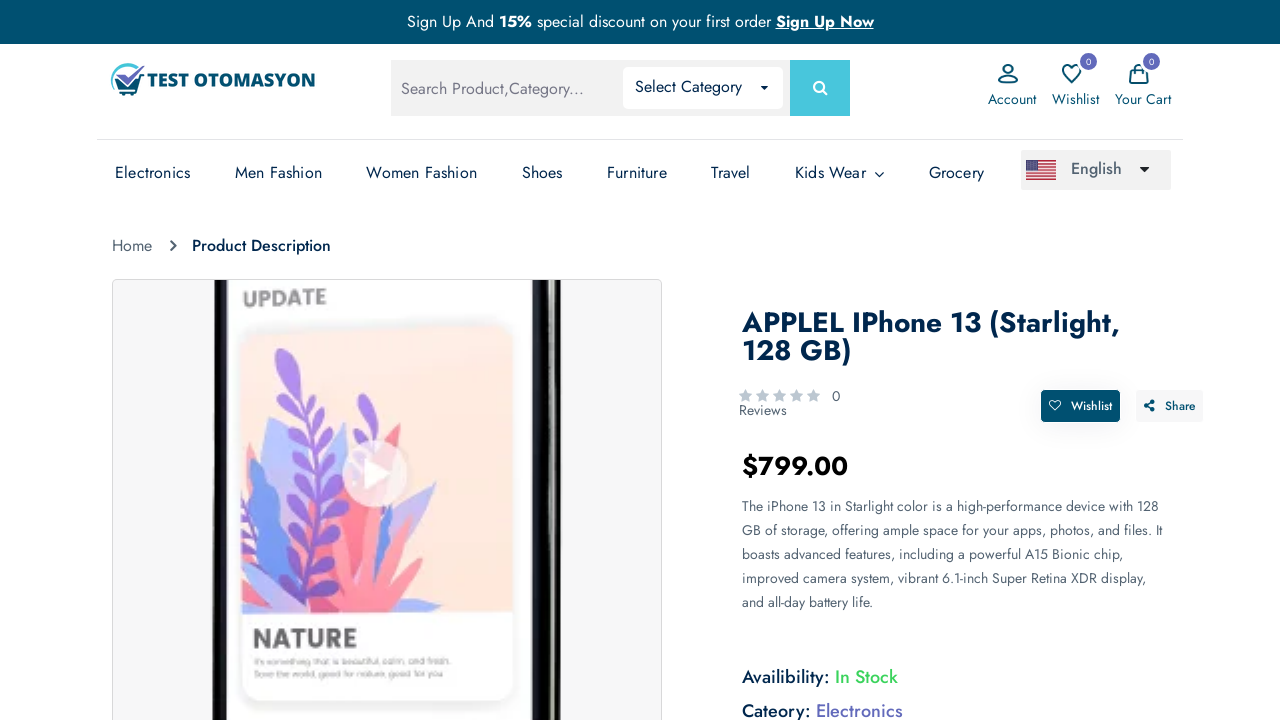